Navigates to the YouTube website

Starting URL: https://youtube.com

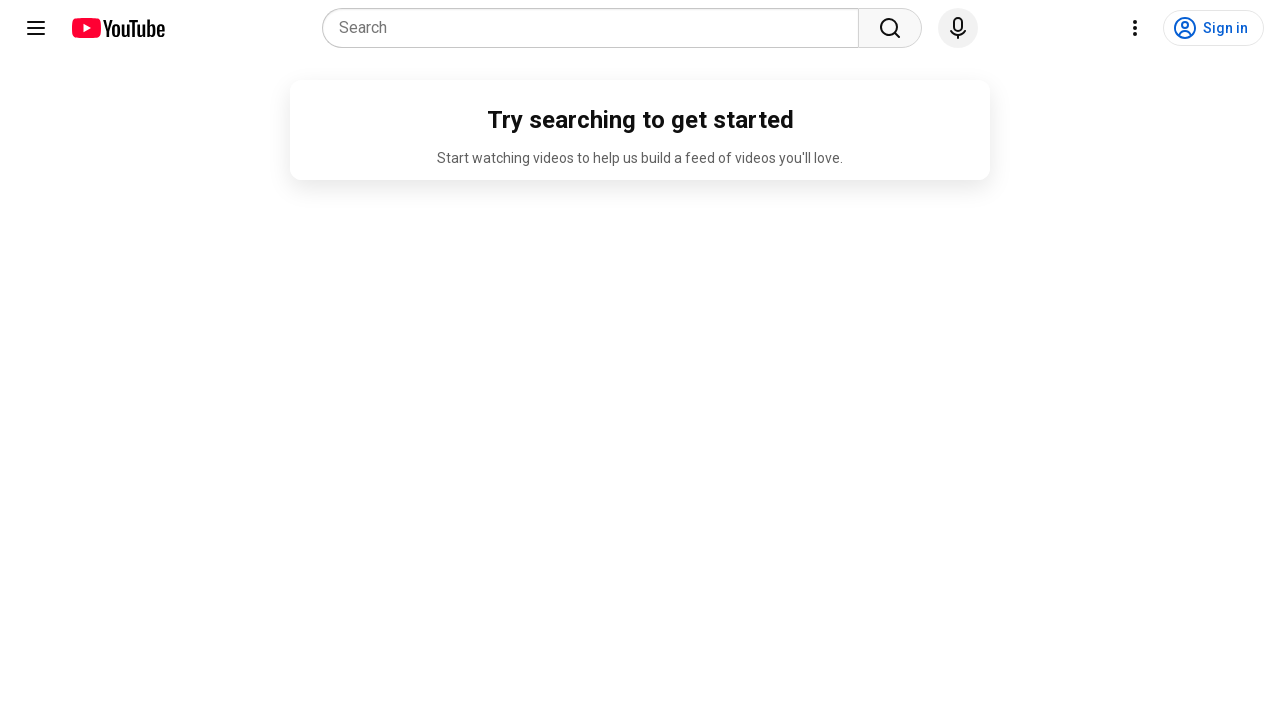

Navigated to YouTube website
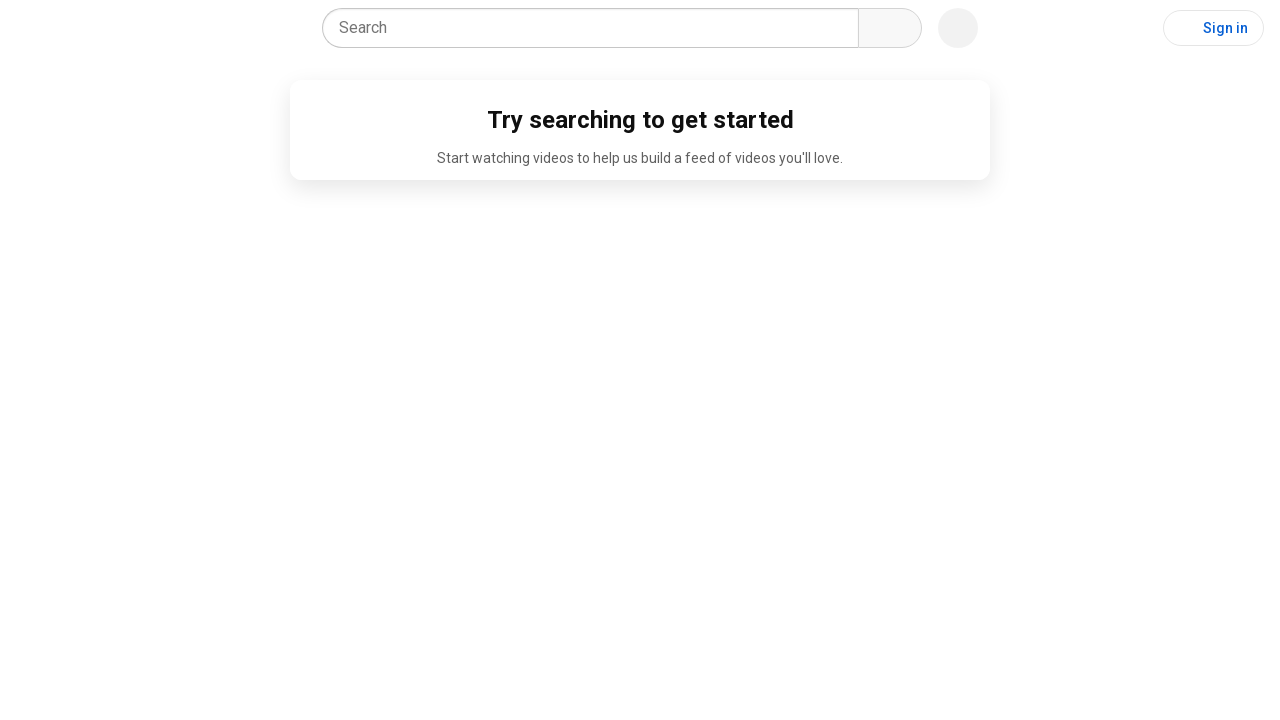

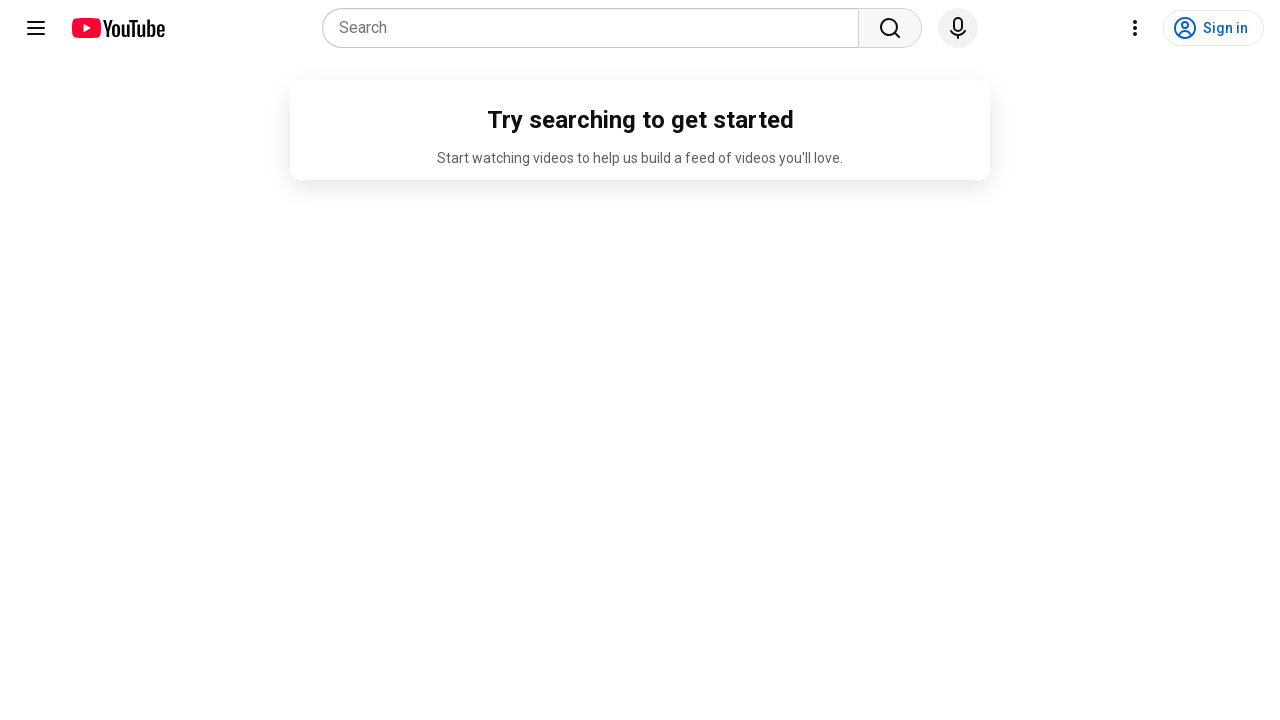